Tests JavaScript alert and confirm popup handling by filling a name field, triggering an alert popup and accepting it, then triggering a confirm popup and dismissing it.

Starting URL: https://rahulshettyacademy.com/AutomationPractice/

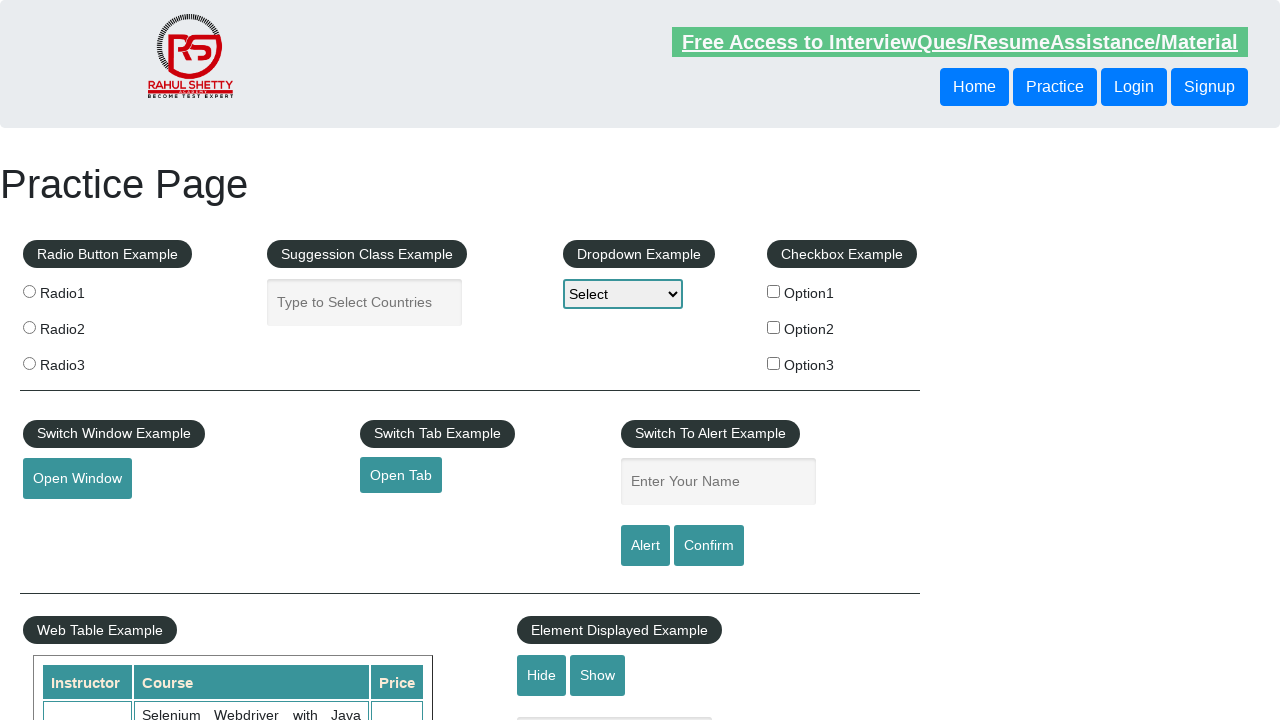

Filled name field with 'Divya' on #name
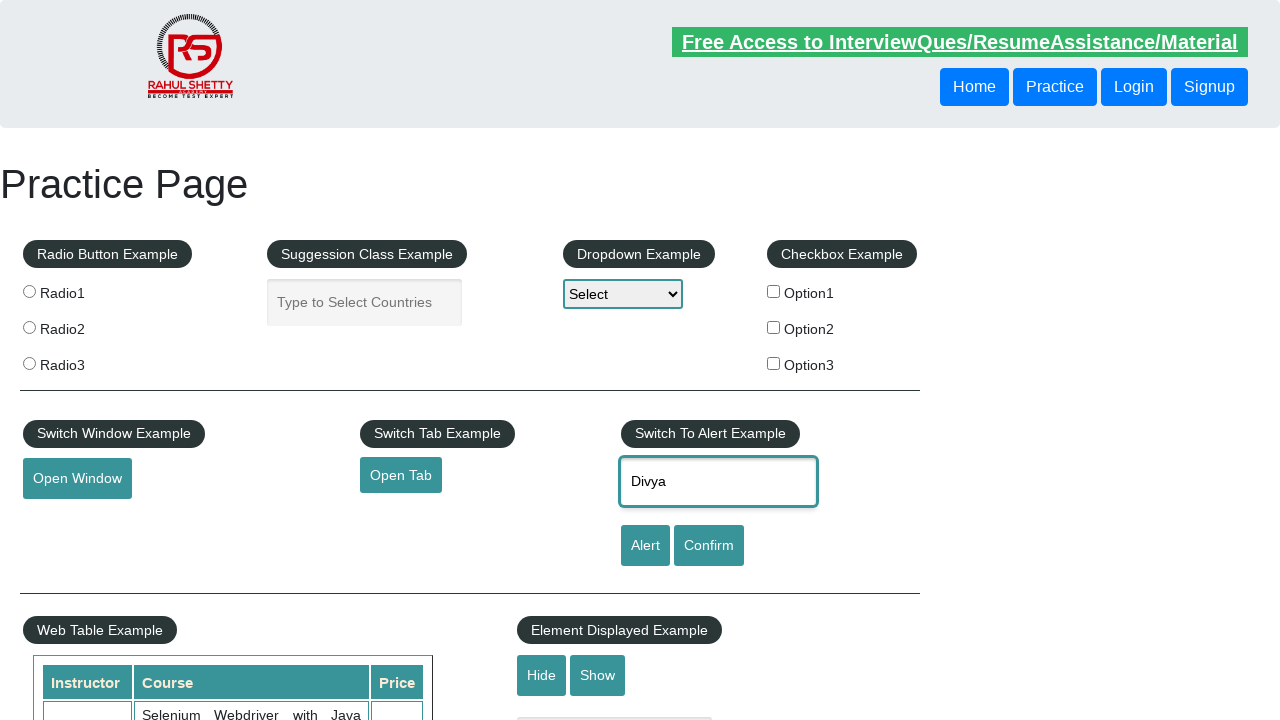

Clicked alert button to trigger alert popup at (645, 546) on #alertbtn
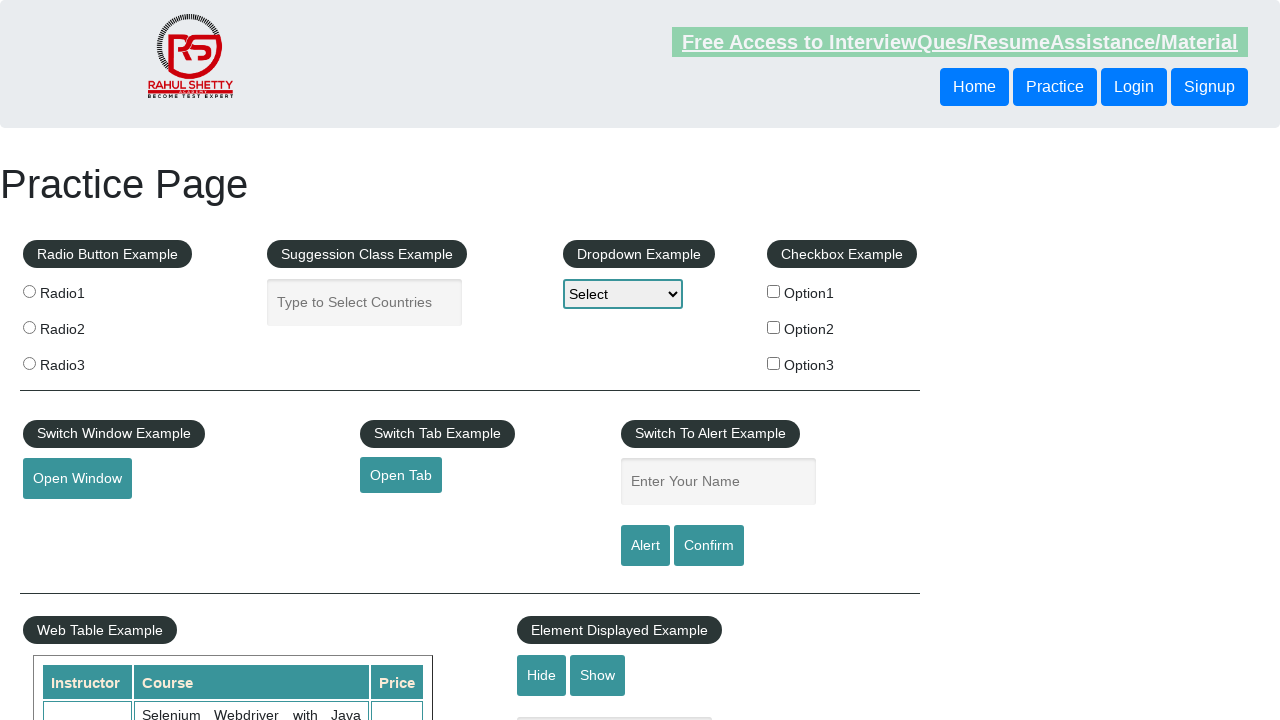

Set up handler to accept alert popup
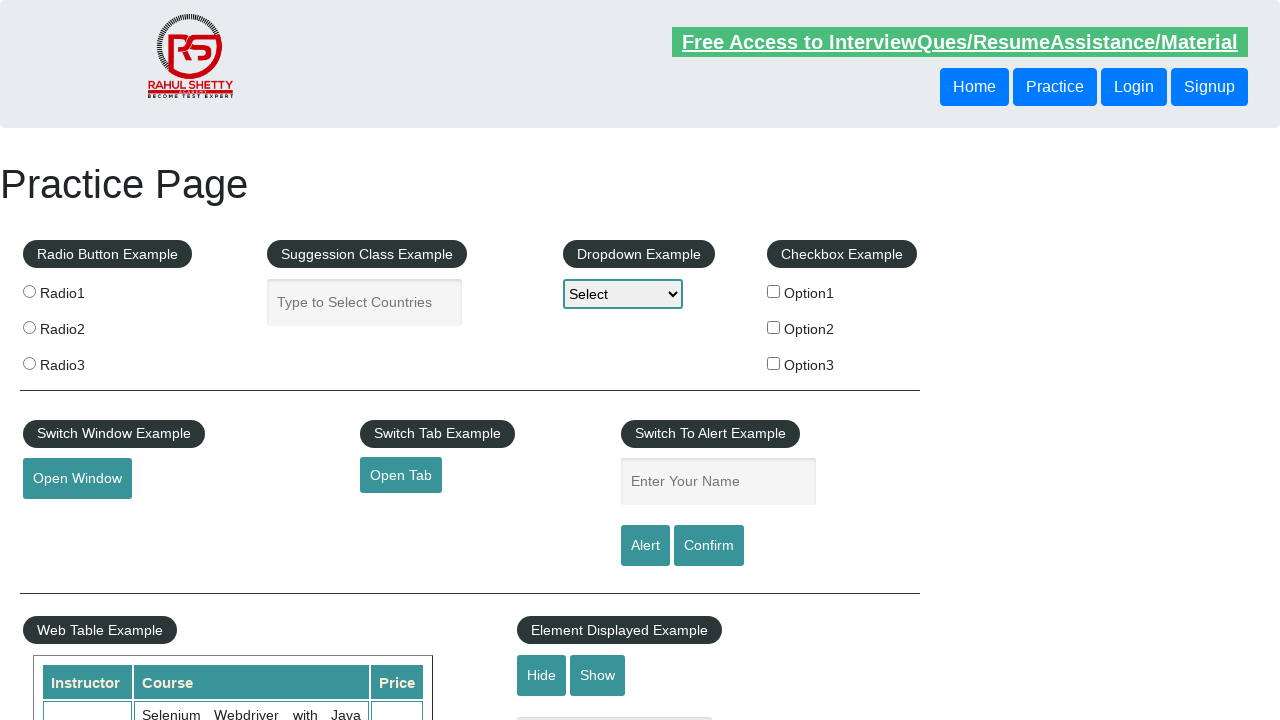

Alert popup processed and accepted
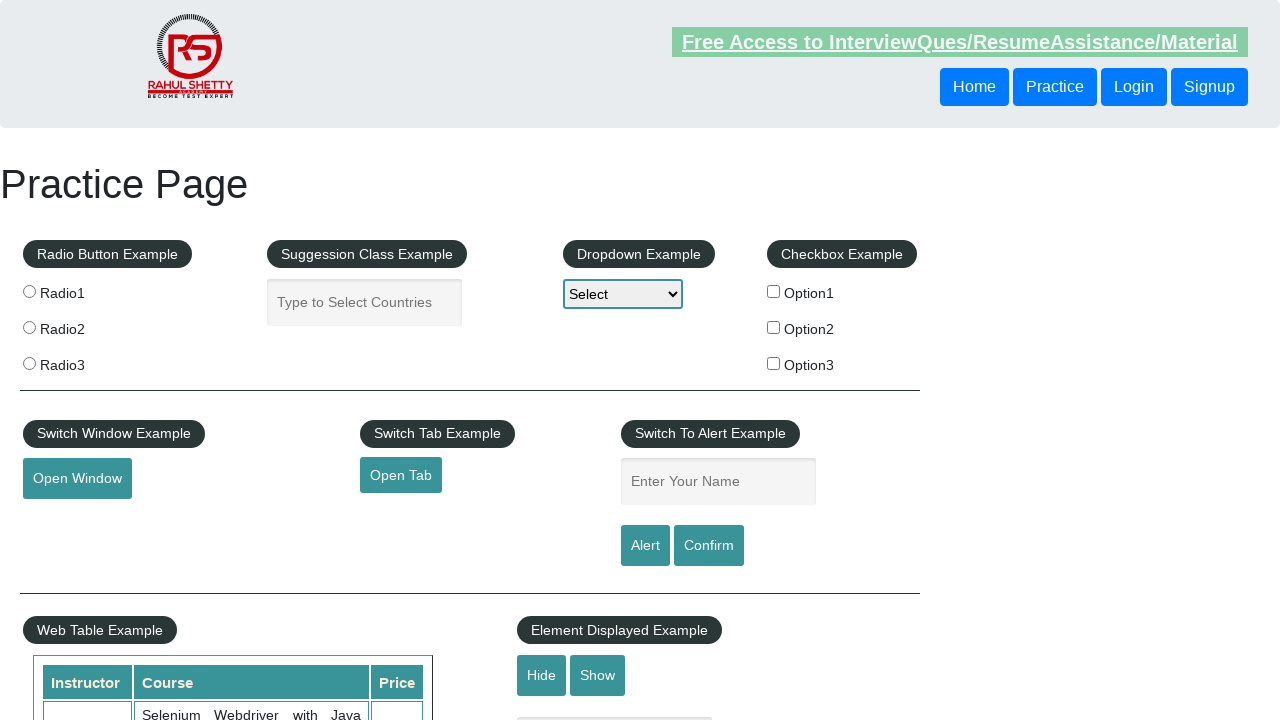

Set up handler to dismiss confirm popup
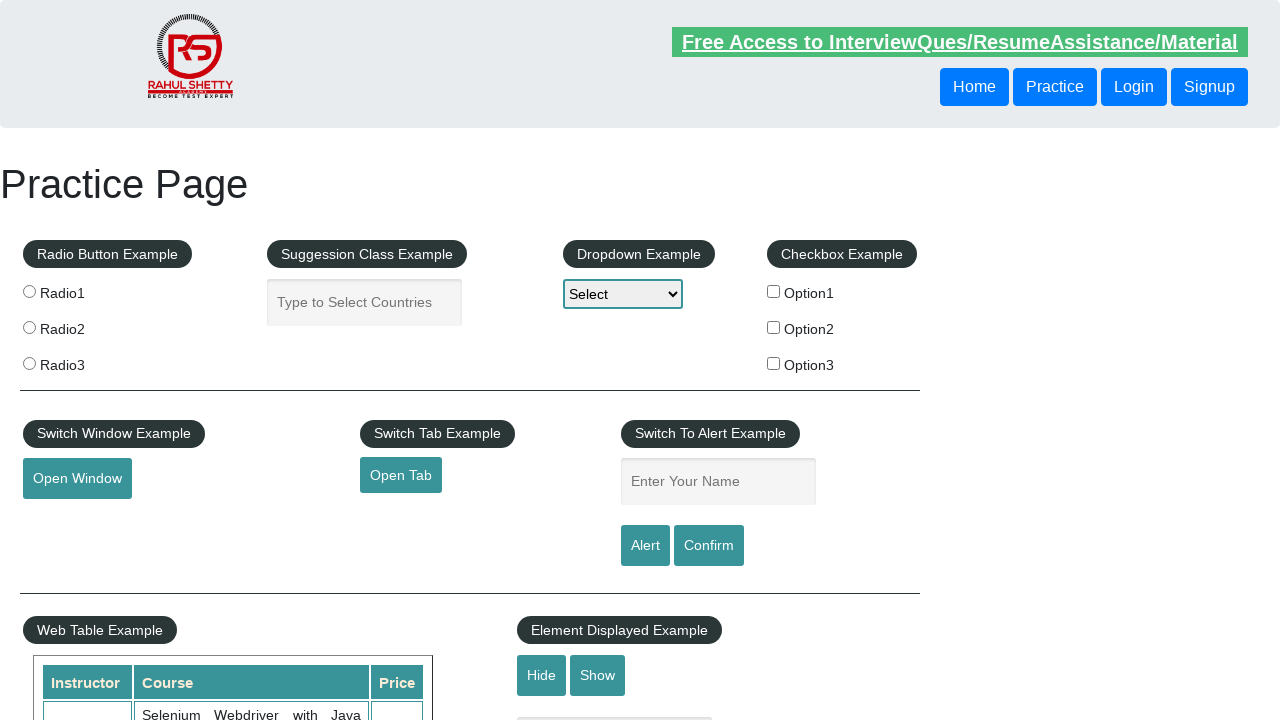

Clicked confirm button to trigger confirm popup at (709, 546) on #confirmbtn
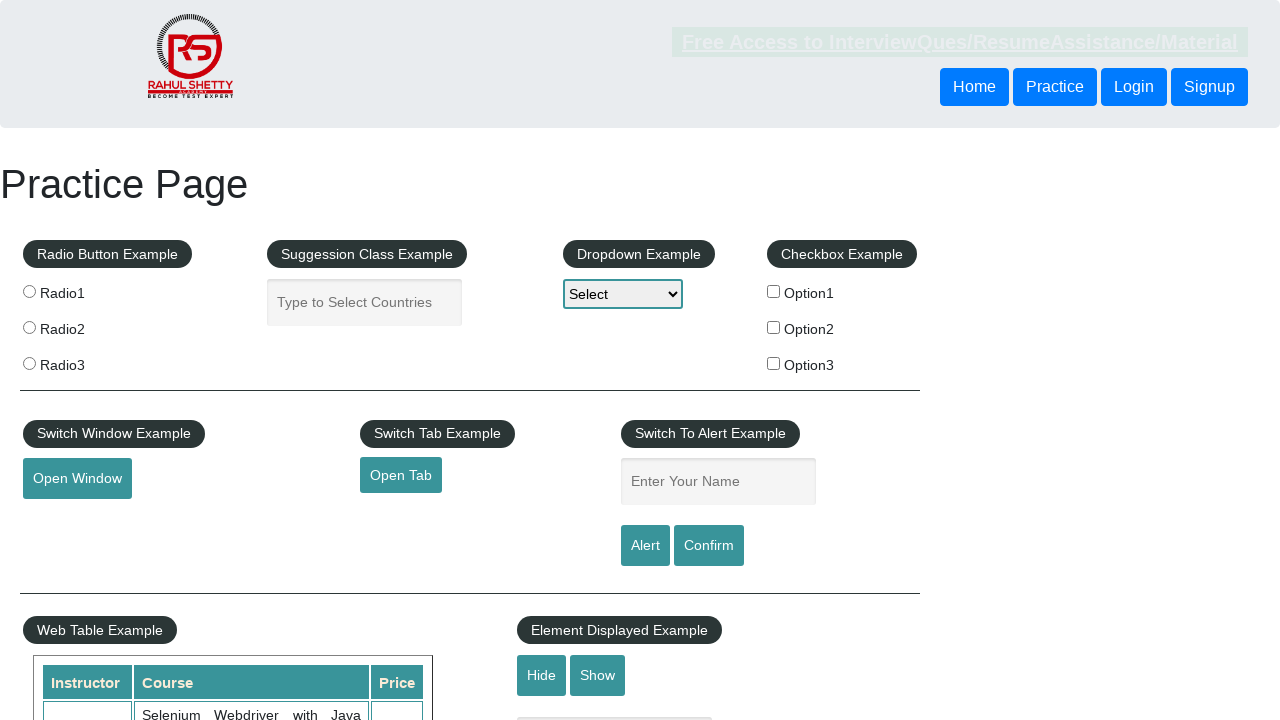

Confirm popup processed and dismissed
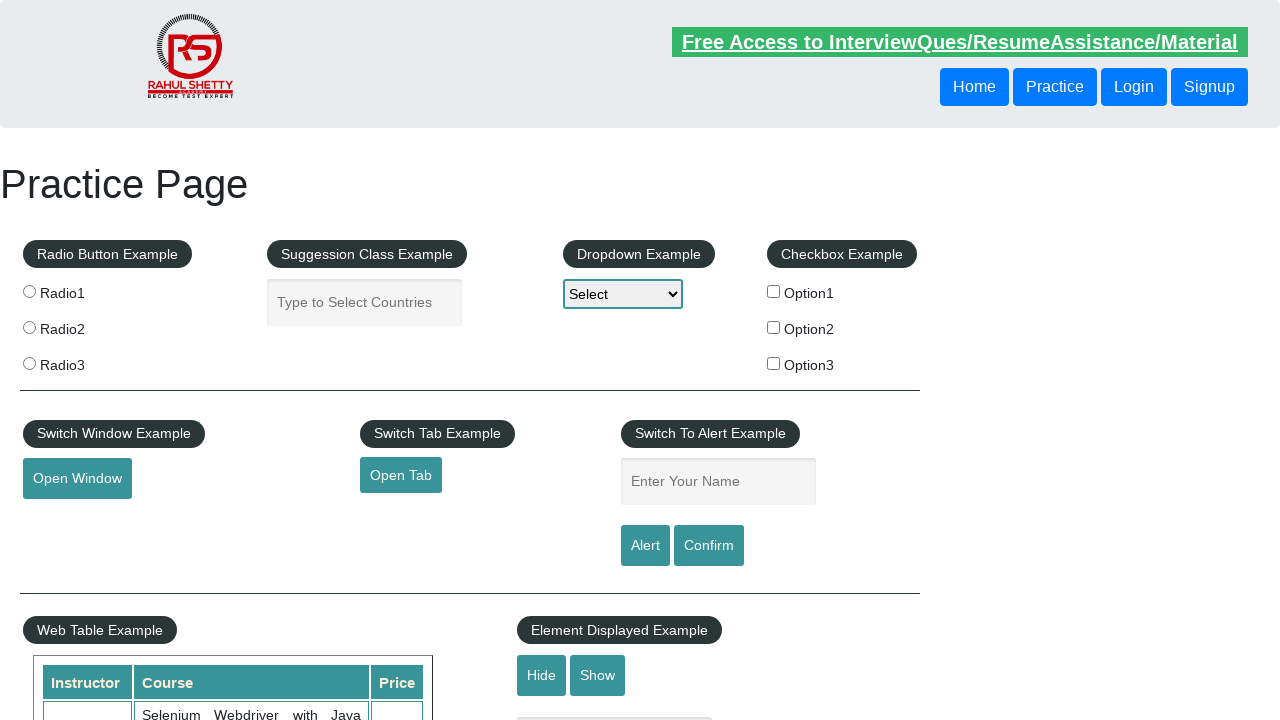

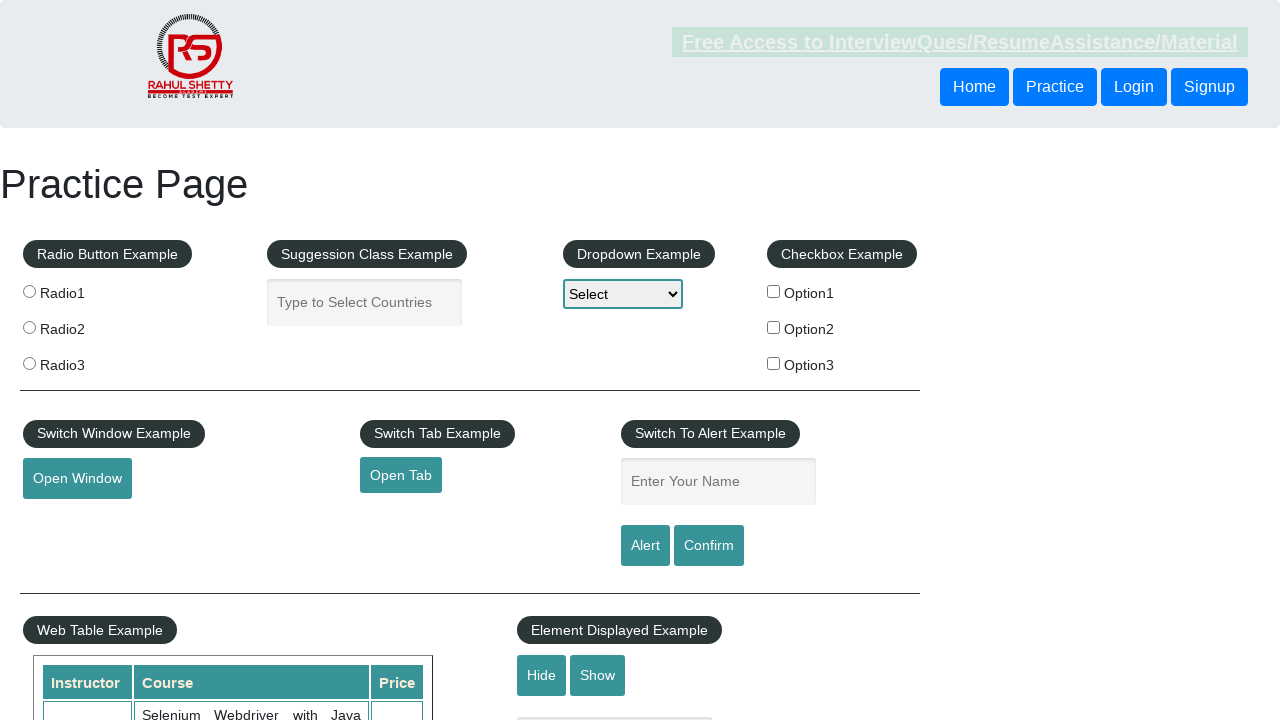